Tests JavaScript alert handling by filling a name field, clicking an alert button, and accepting the browser alert dialog

Starting URL: https://rahulshettyacademy.com/AutomationPractice/

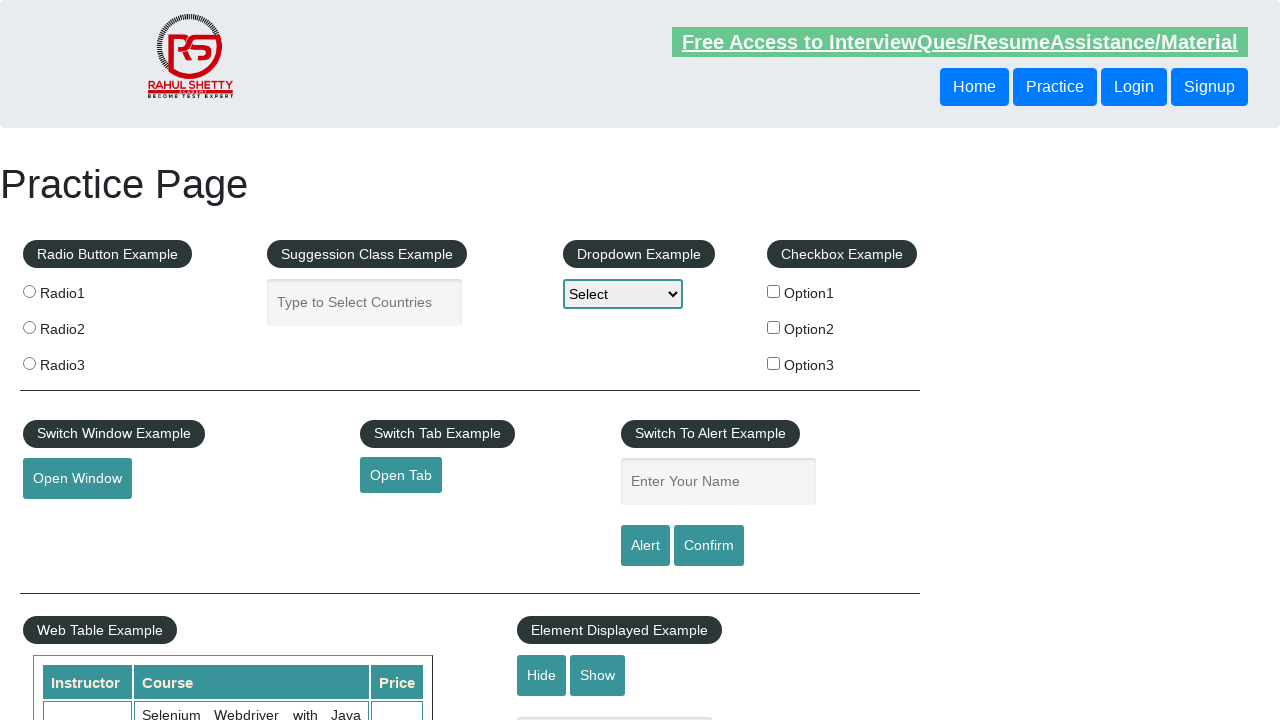

Filled name field with 'sai' on #name
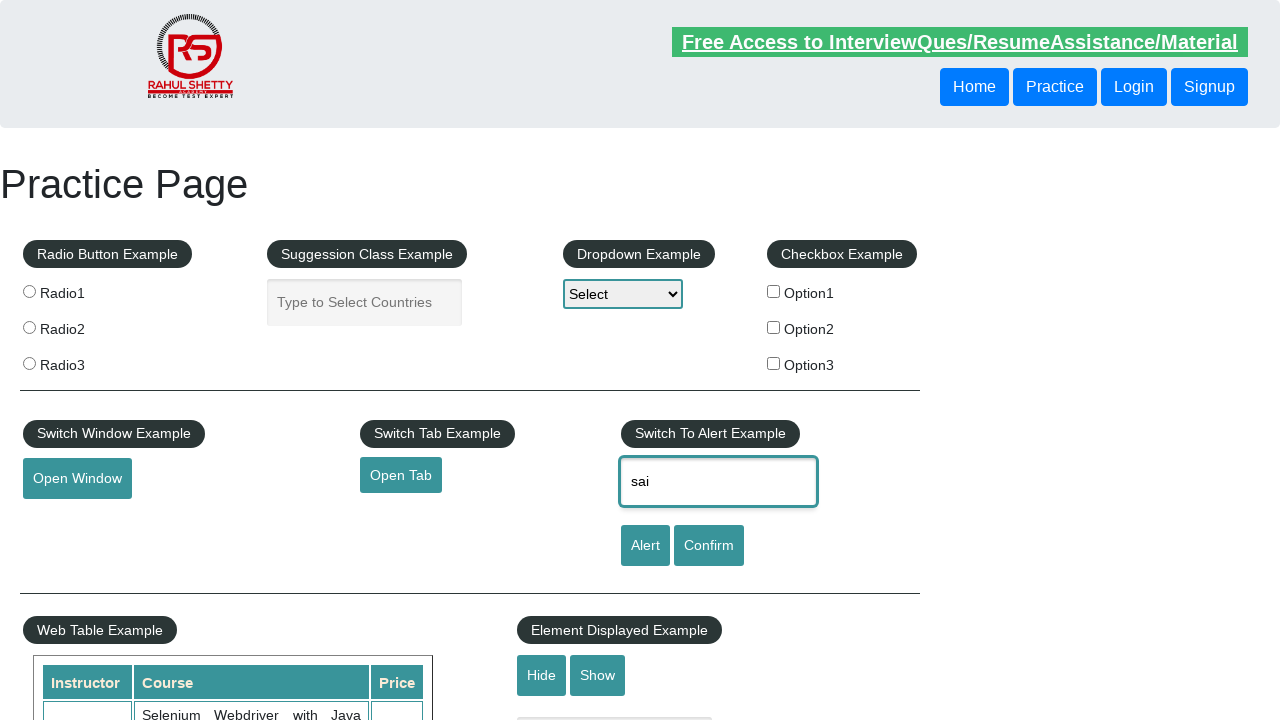

Clicked alert button at (645, 546) on #alertbtn
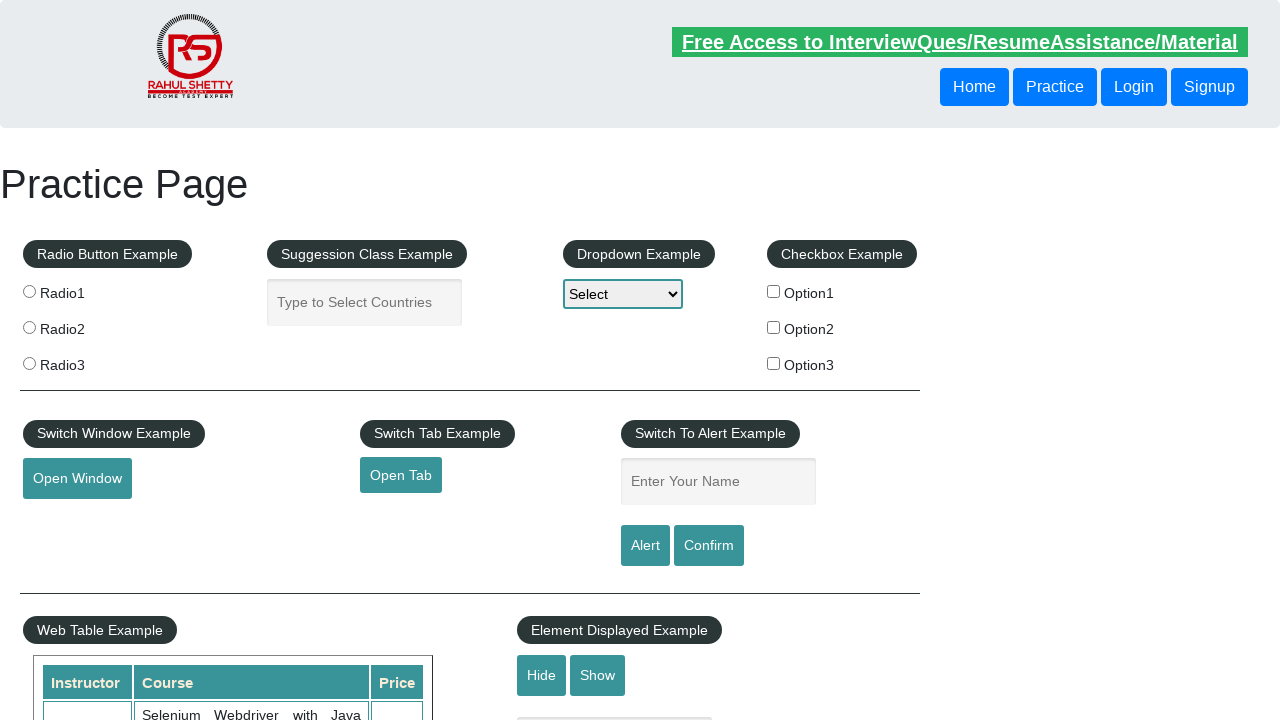

Set up dialog handler to accept alerts
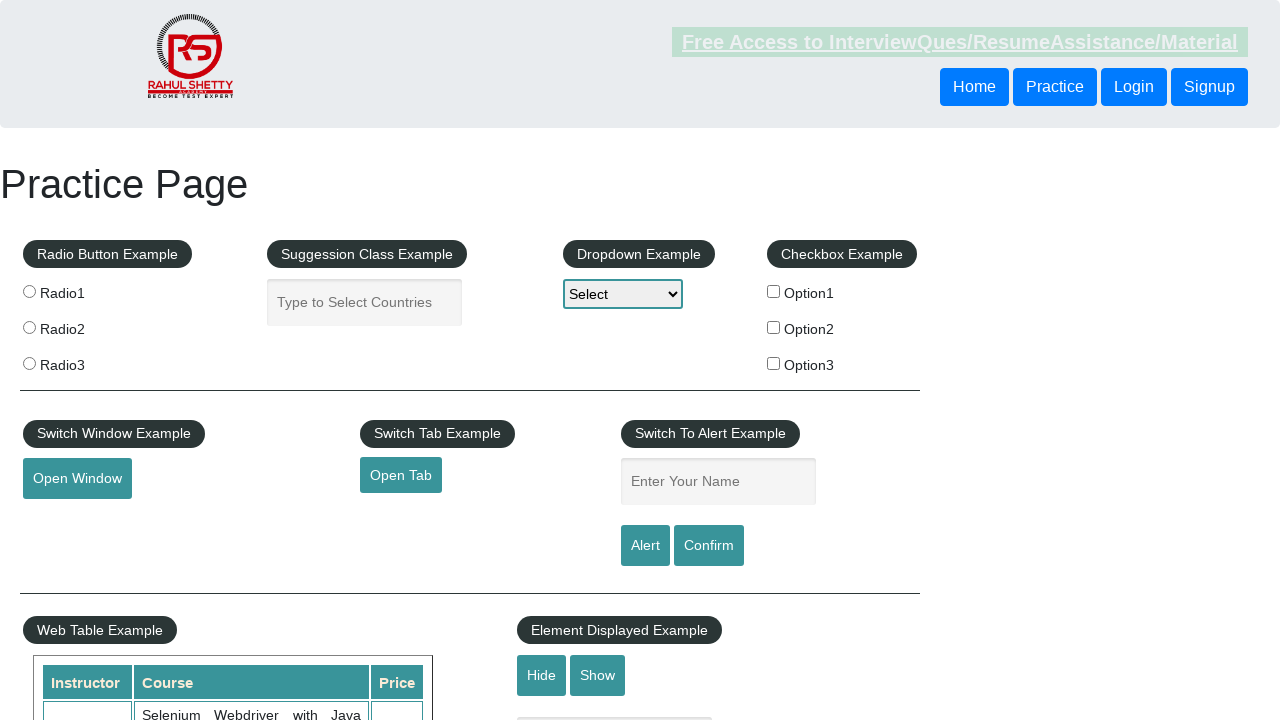

Set up one-time dialog handler to accept next alert
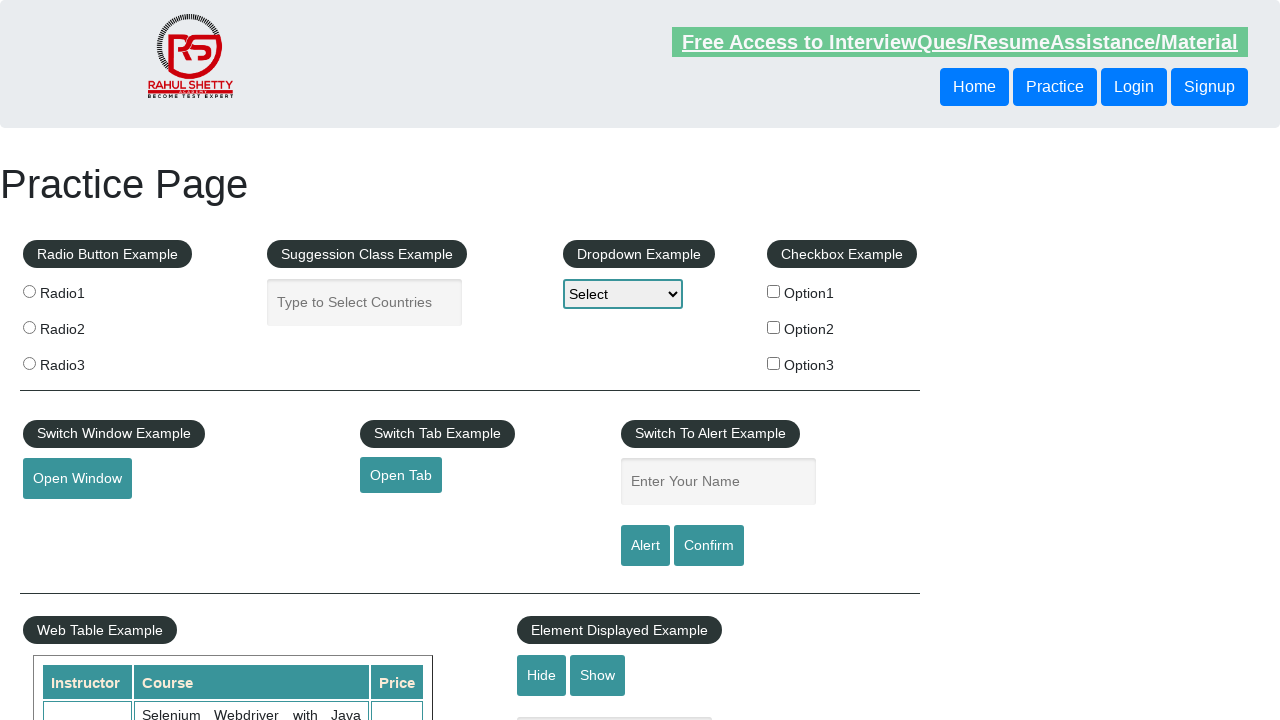

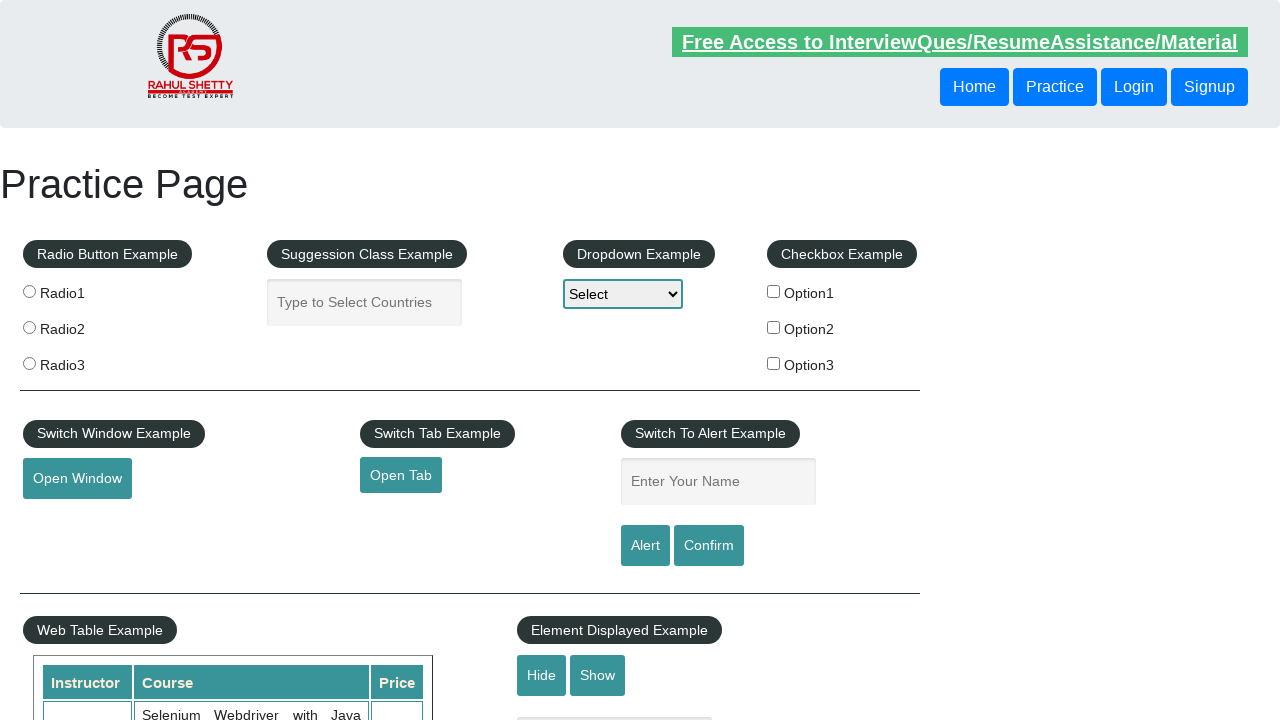